Tests the Droppable interaction by dragging an element and dropping it onto a target area.

Starting URL: https://jqueryui.com/

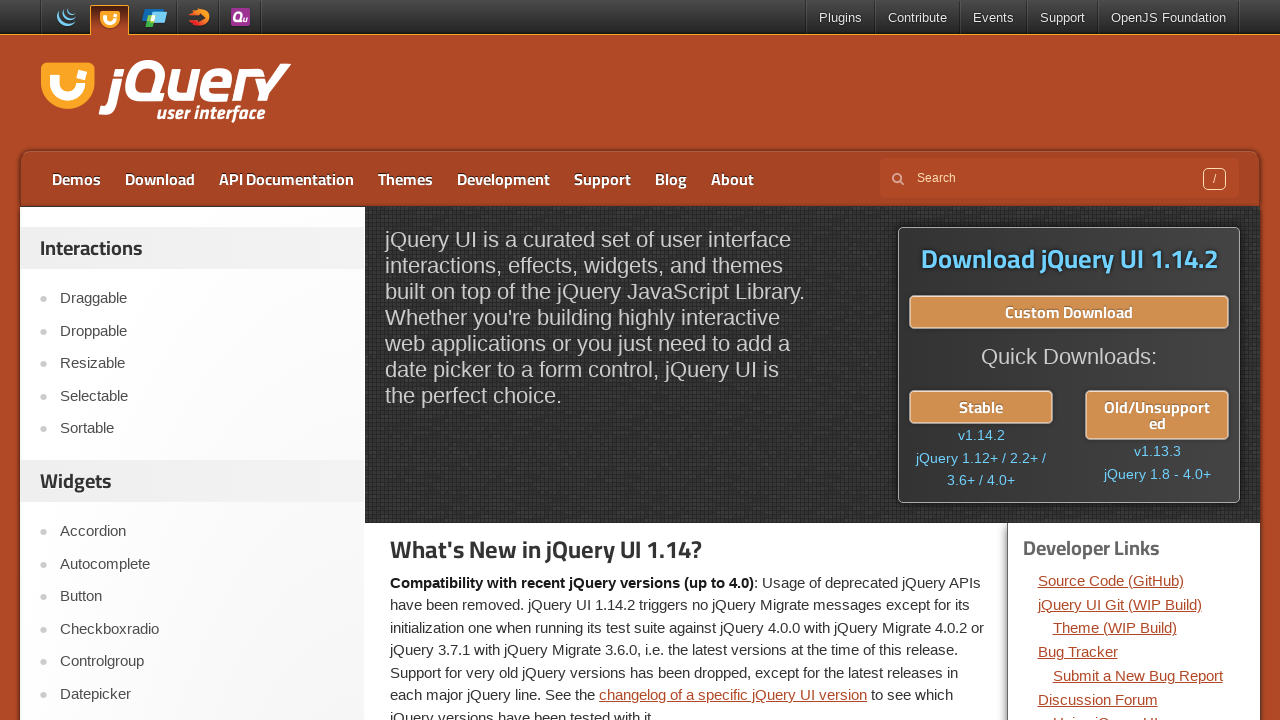

Clicked on Droppable link in sidebar at (202, 331) on xpath=//*[@id='sidebar']/aside[1]/ul/li[2]/a
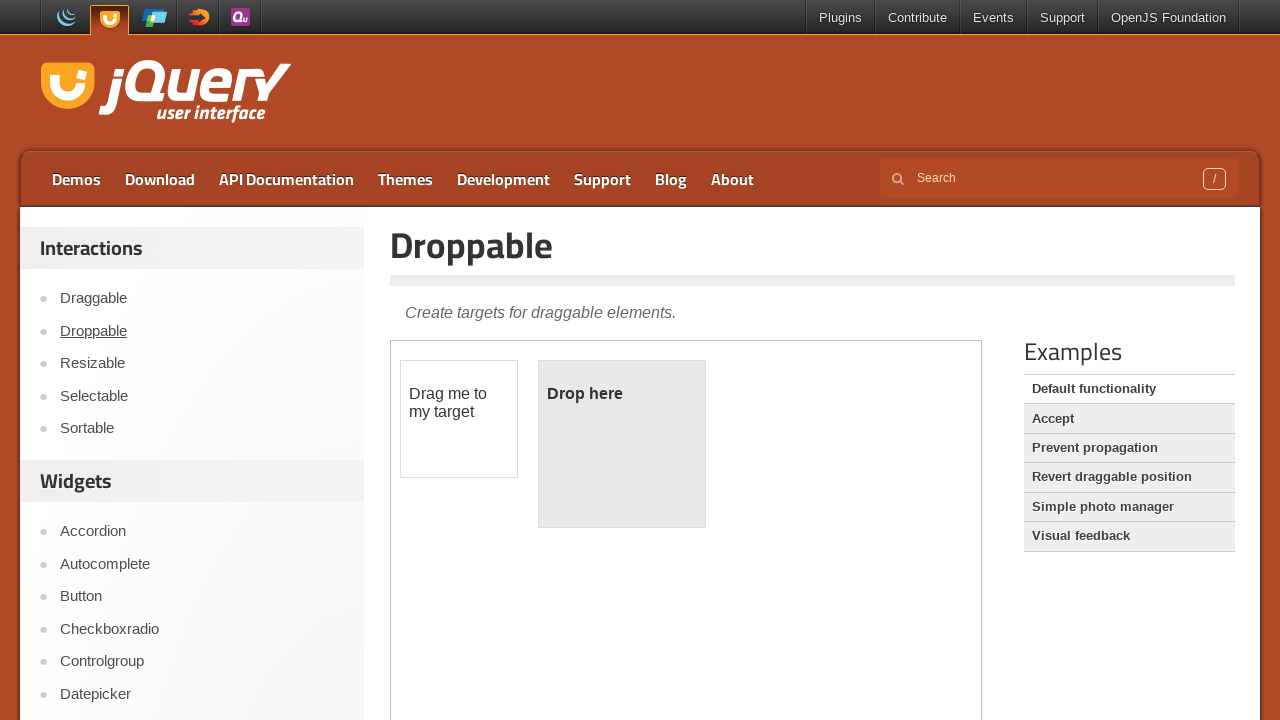

Iframe loaded and became visible
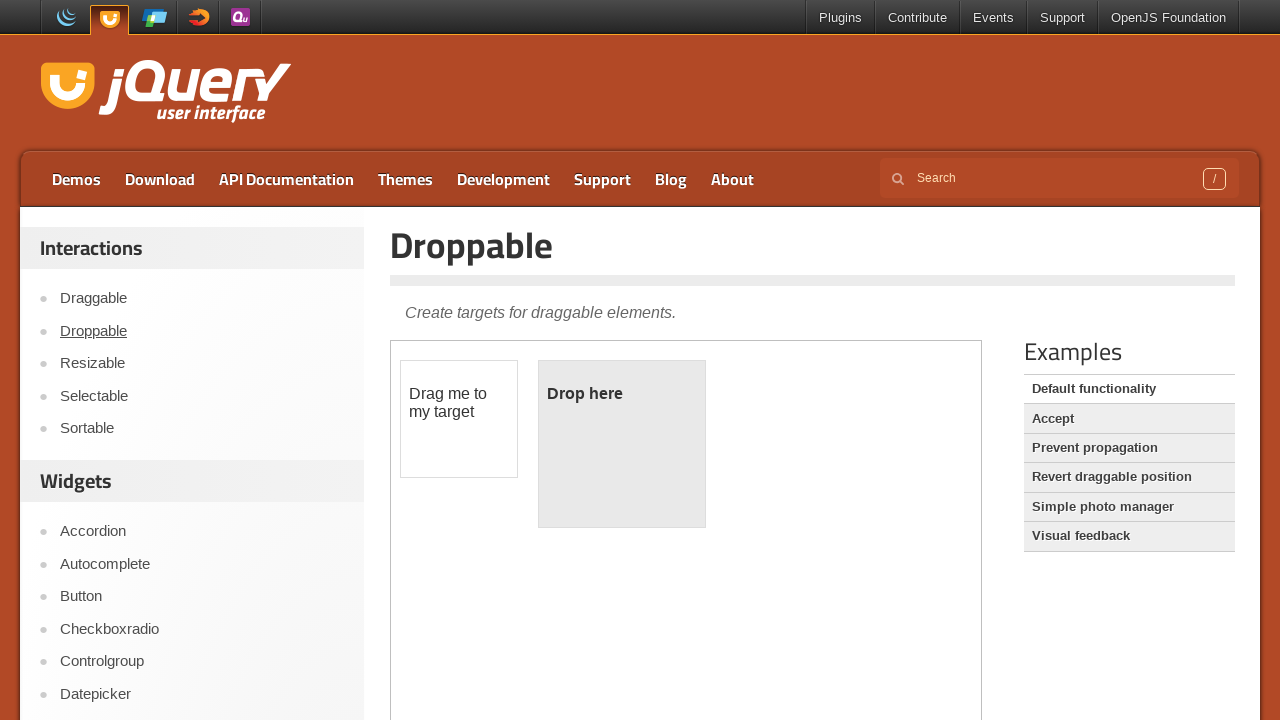

Located iframe containing Droppable demo
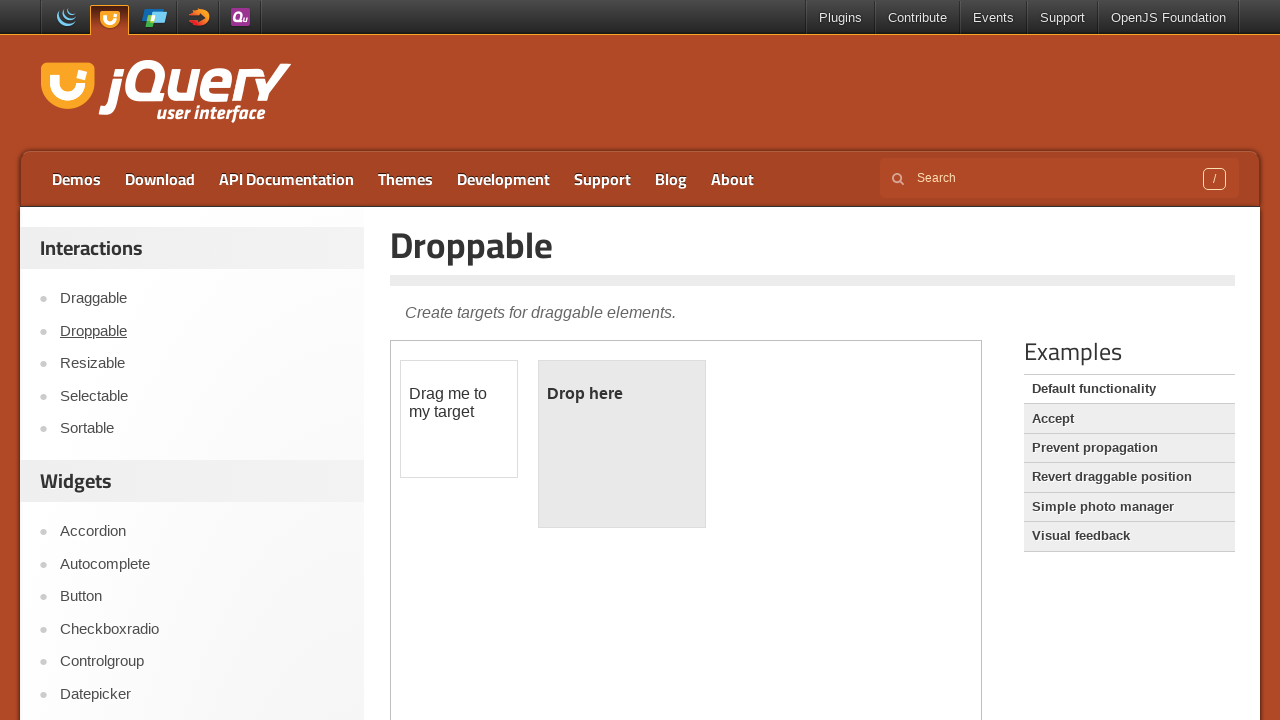

Located draggable element
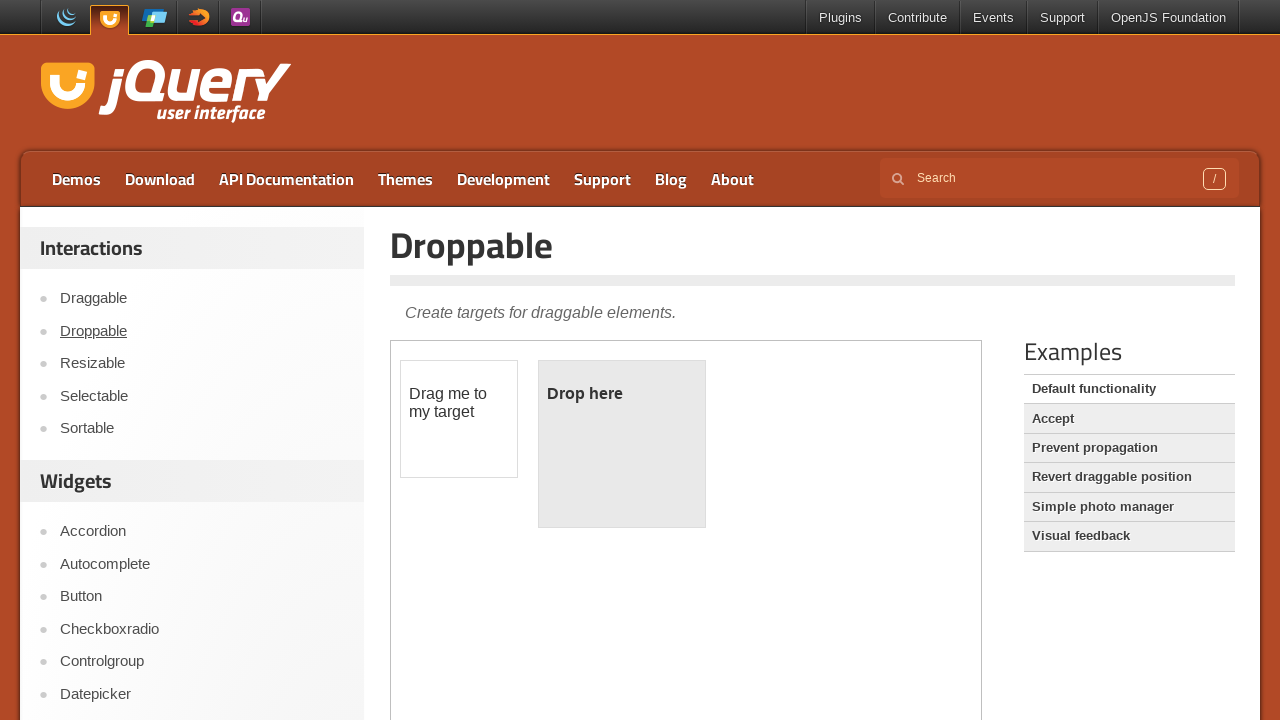

Located droppable target area
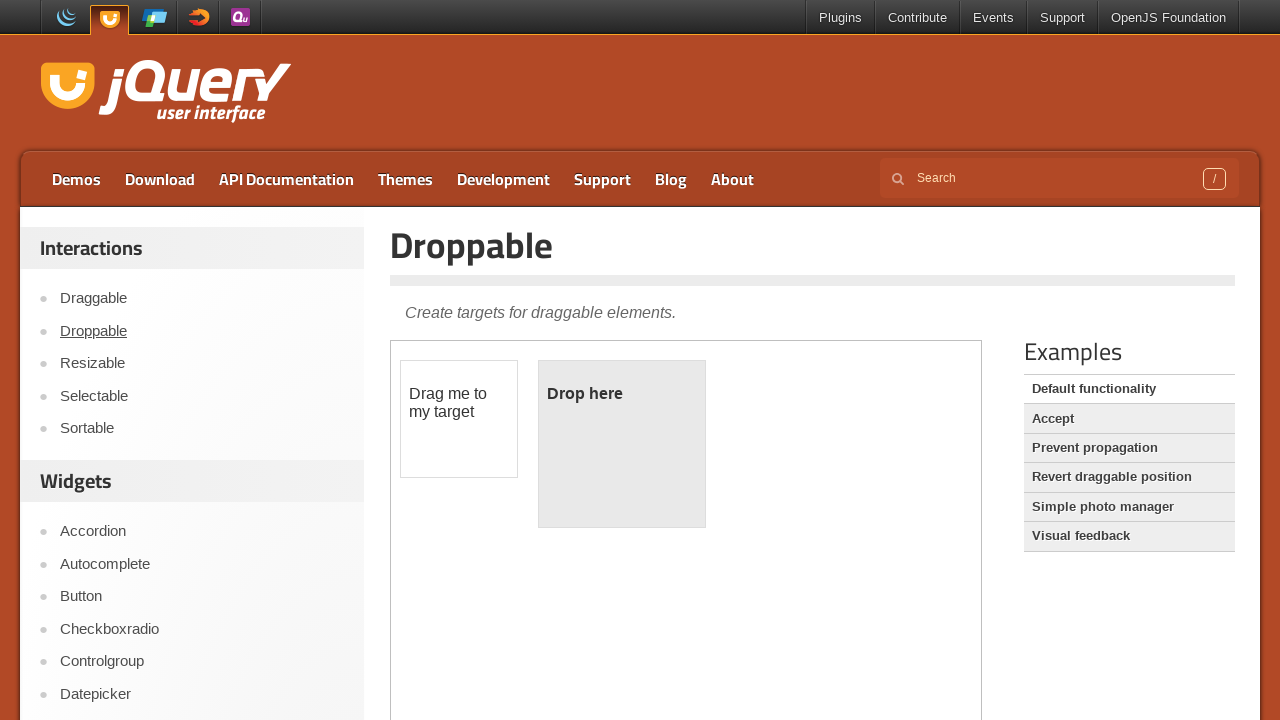

Dragged element onto target drop area at (622, 444)
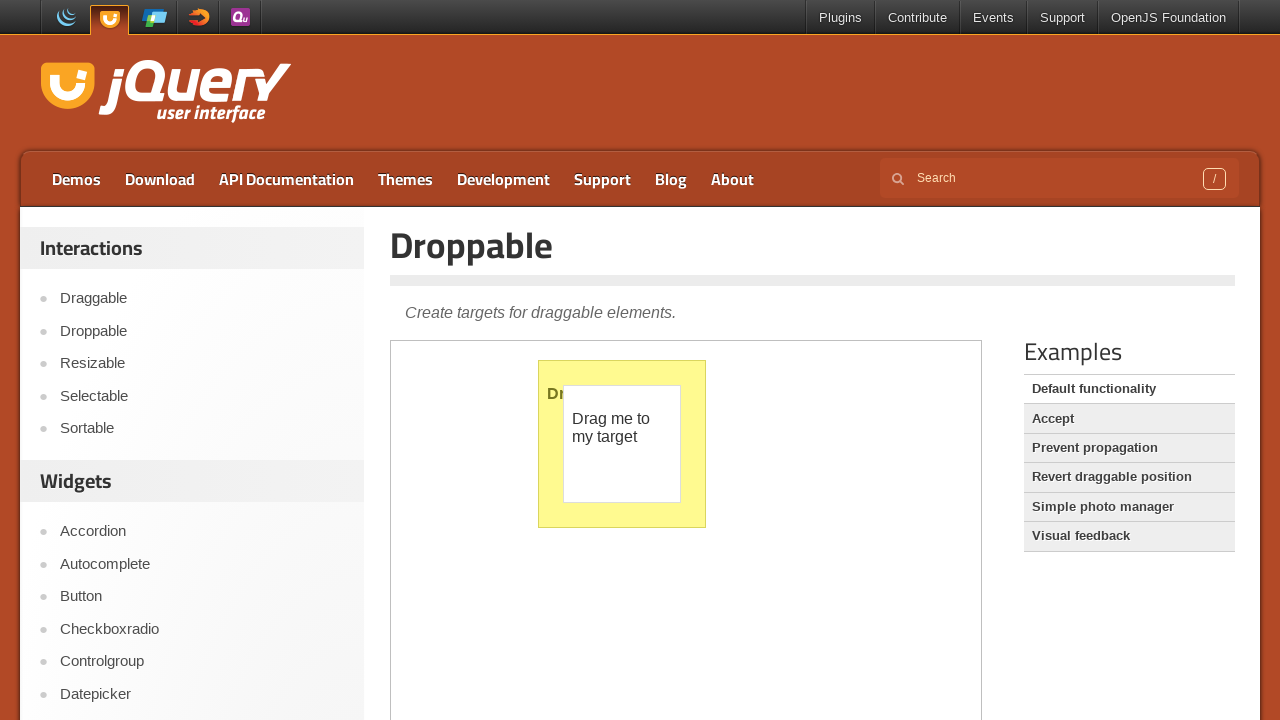

Navigated back to jQuery UI homepage
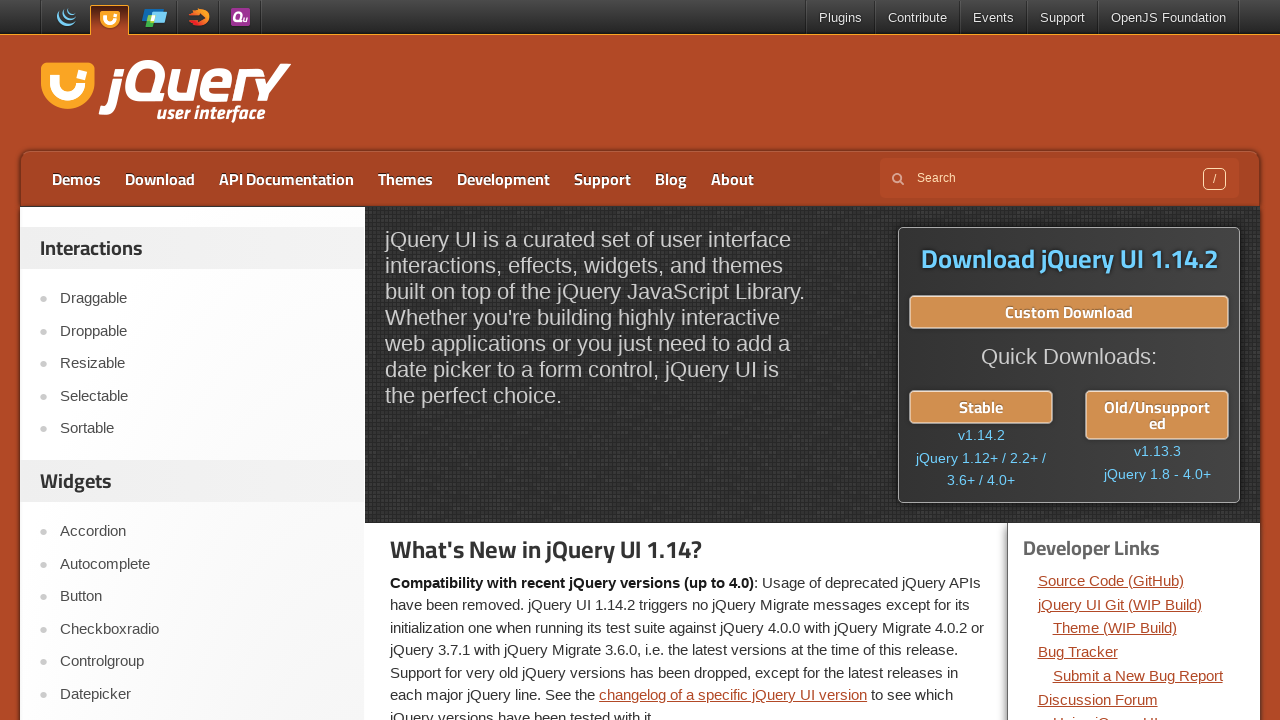

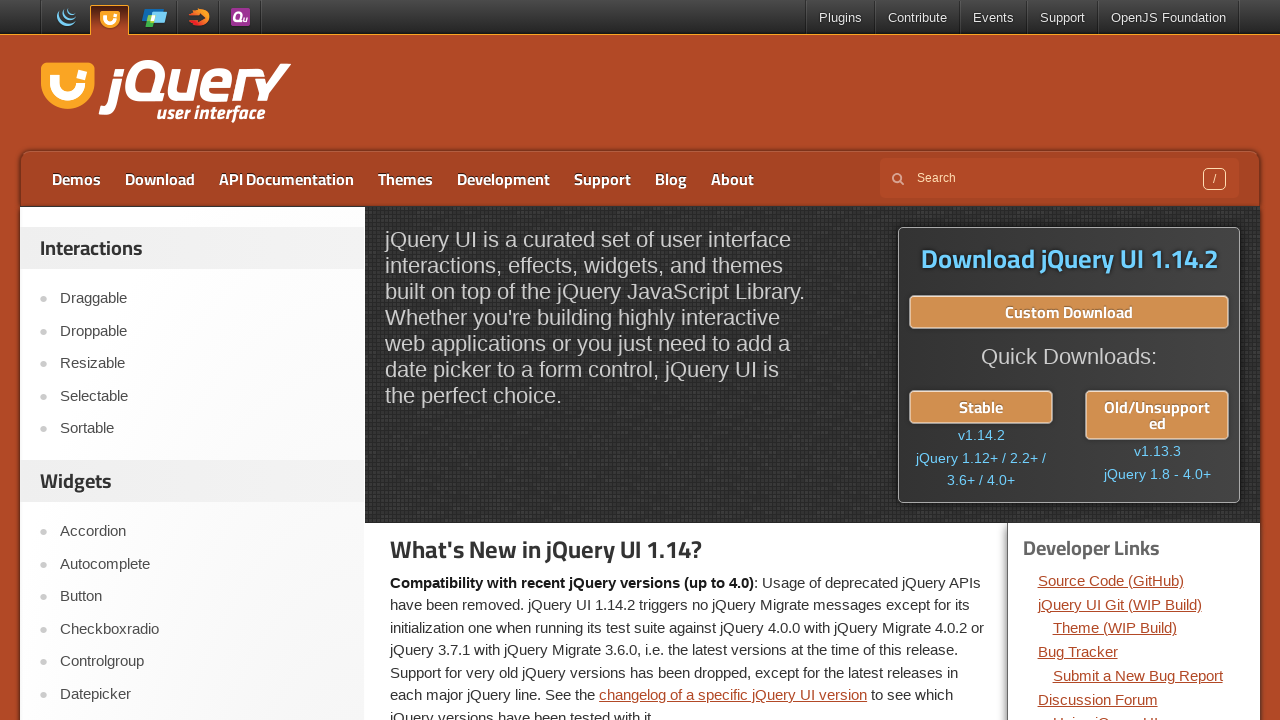